Navigates to Form Authentication page and verifies the page title

Starting URL: https://the-internet.herokuapp.com

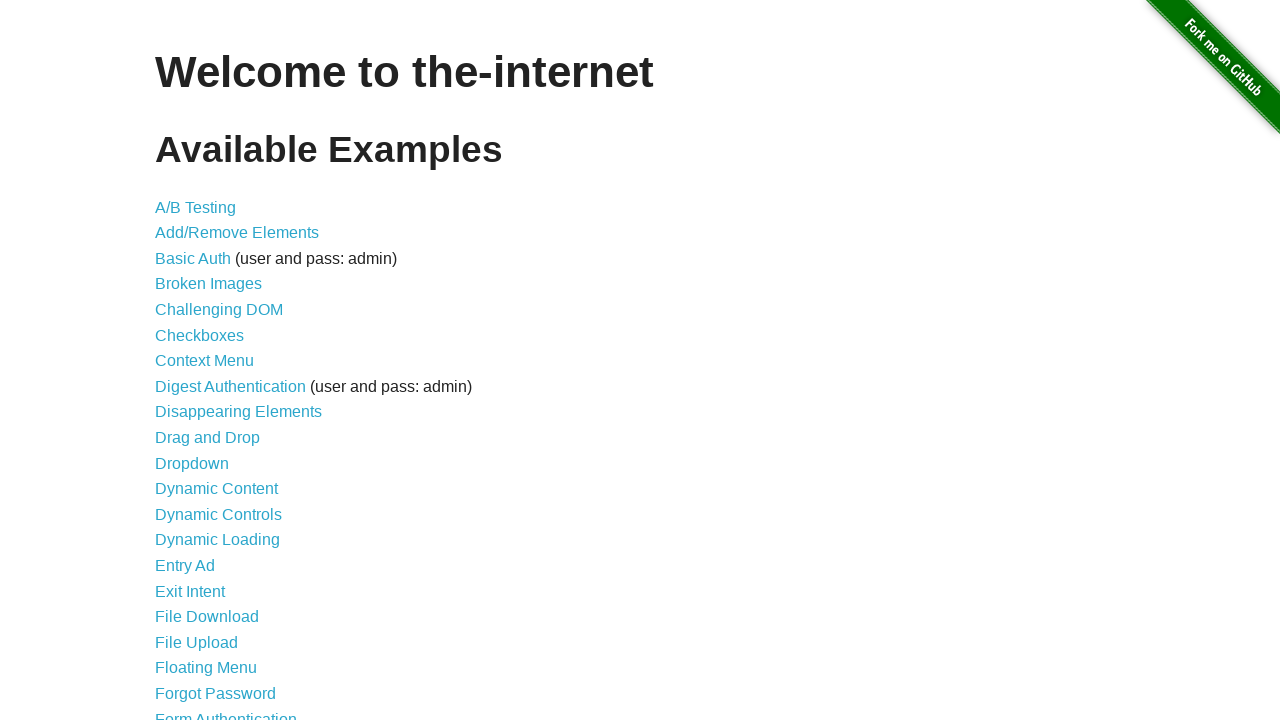

Clicked on Form Authentication link at (226, 712) on a:has-text("Form Authentication")
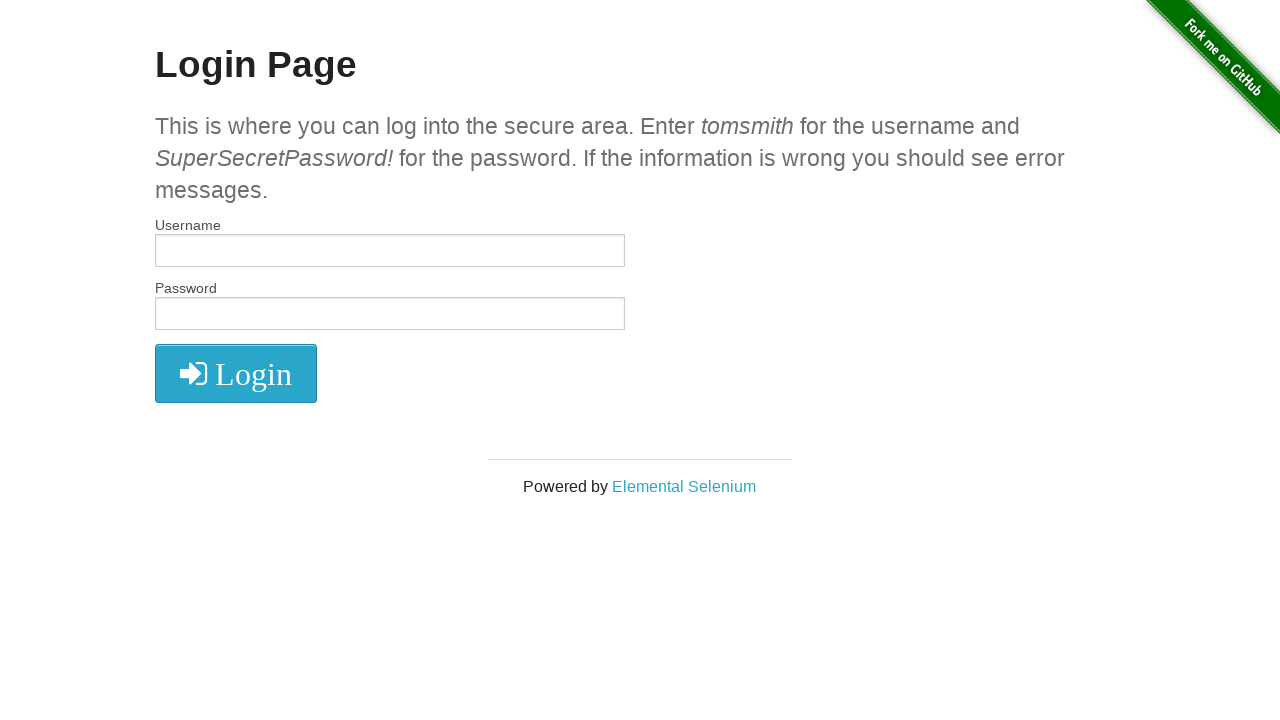

Verified page title is 'The Internet'
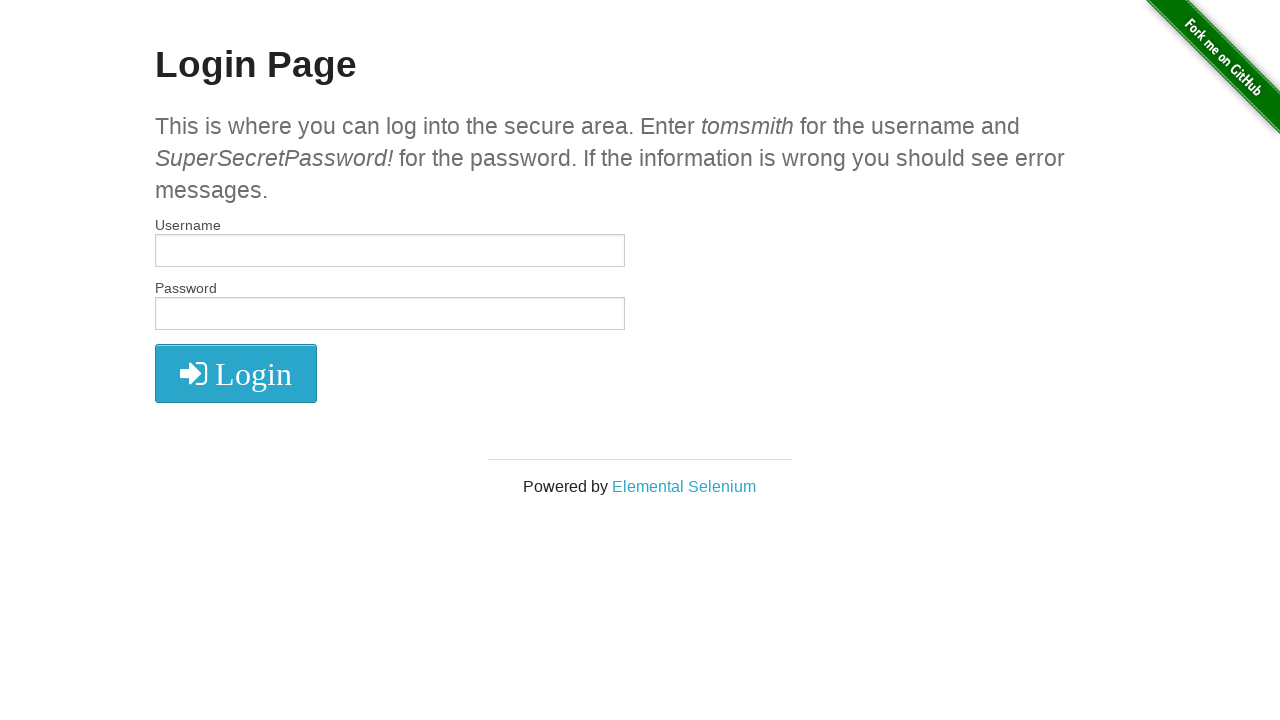

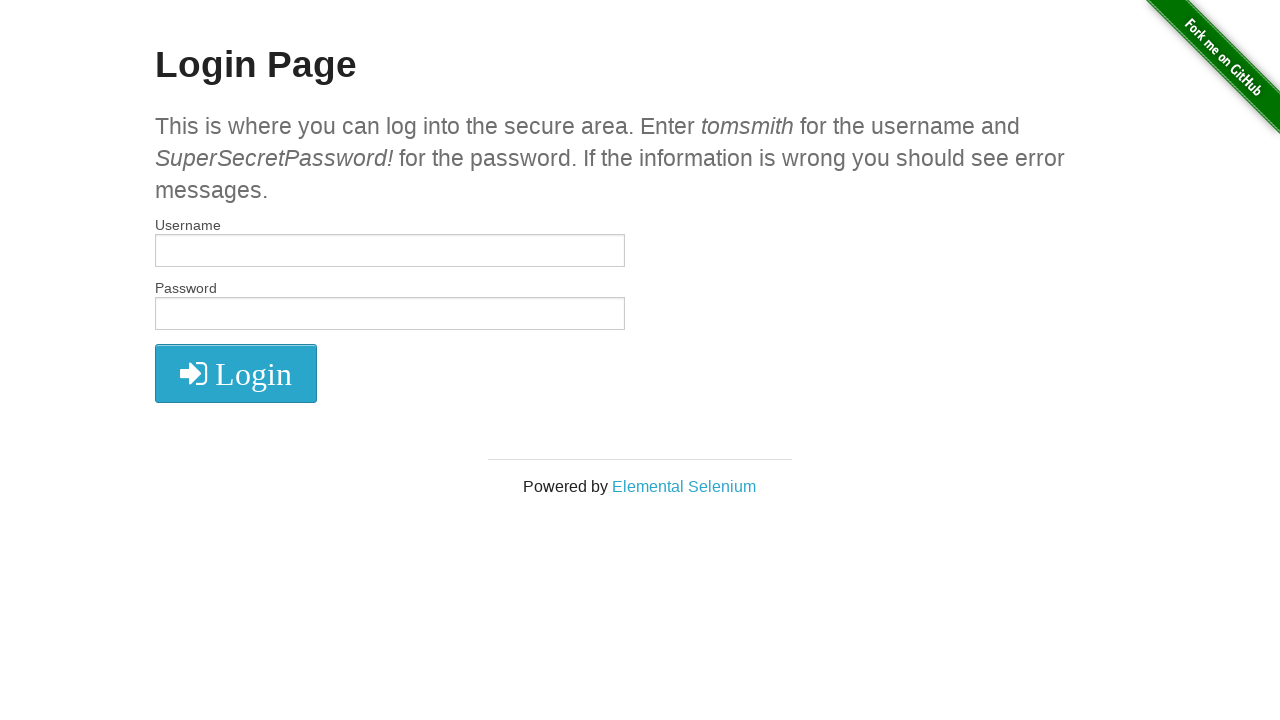